Tests filtering to display only completed todo items

Starting URL: https://demo.playwright.dev/todomvc

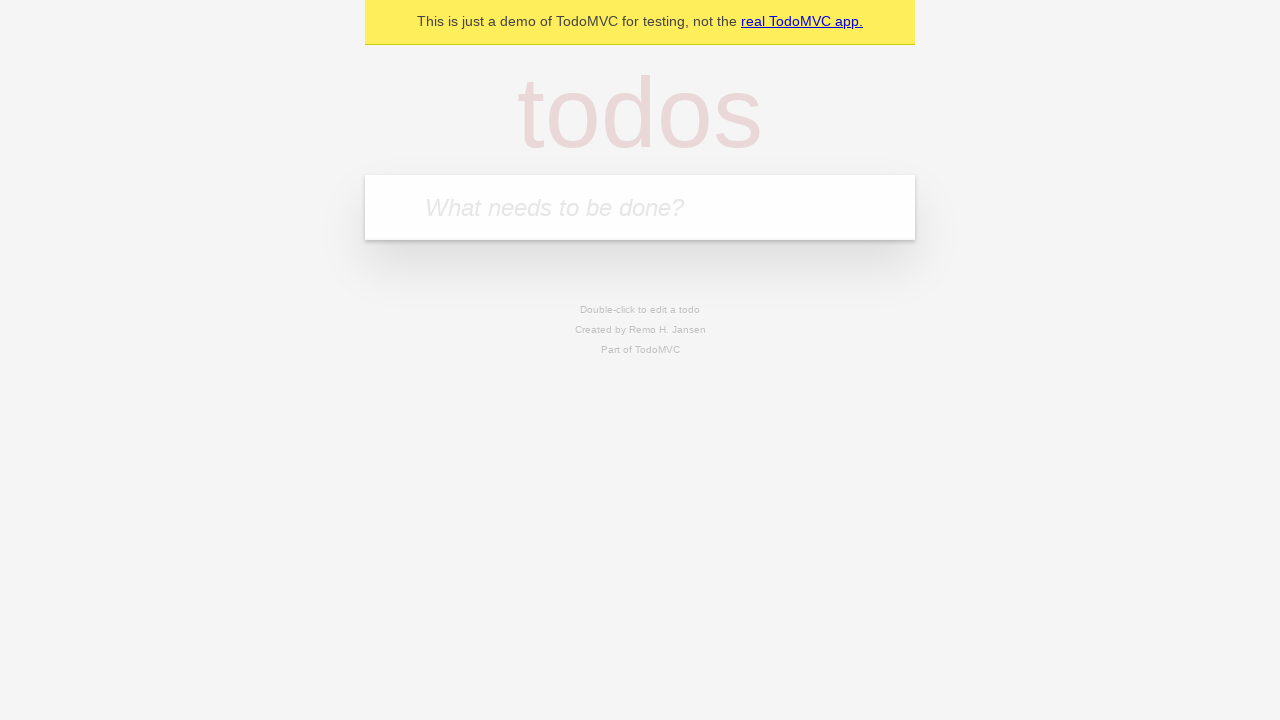

Filled todo input with 'buy some cheese' on internal:attr=[placeholder="What needs to be done?"i]
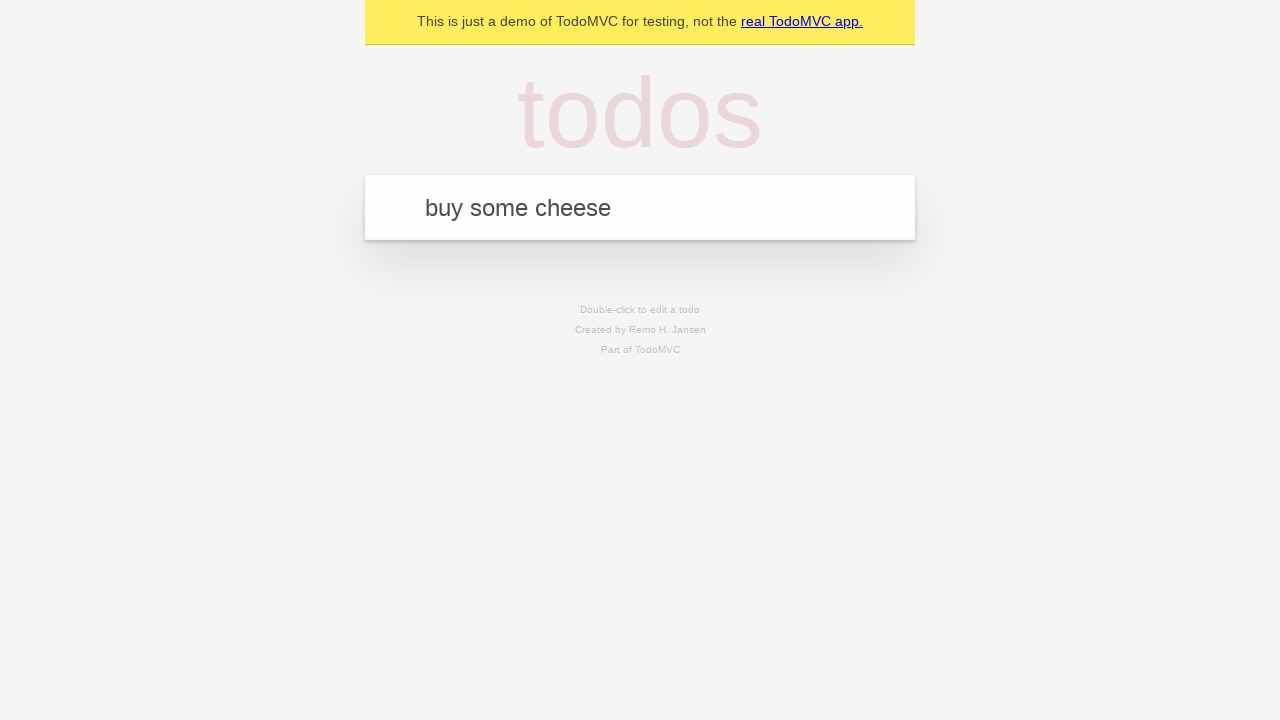

Pressed Enter to create first todo item on internal:attr=[placeholder="What needs to be done?"i]
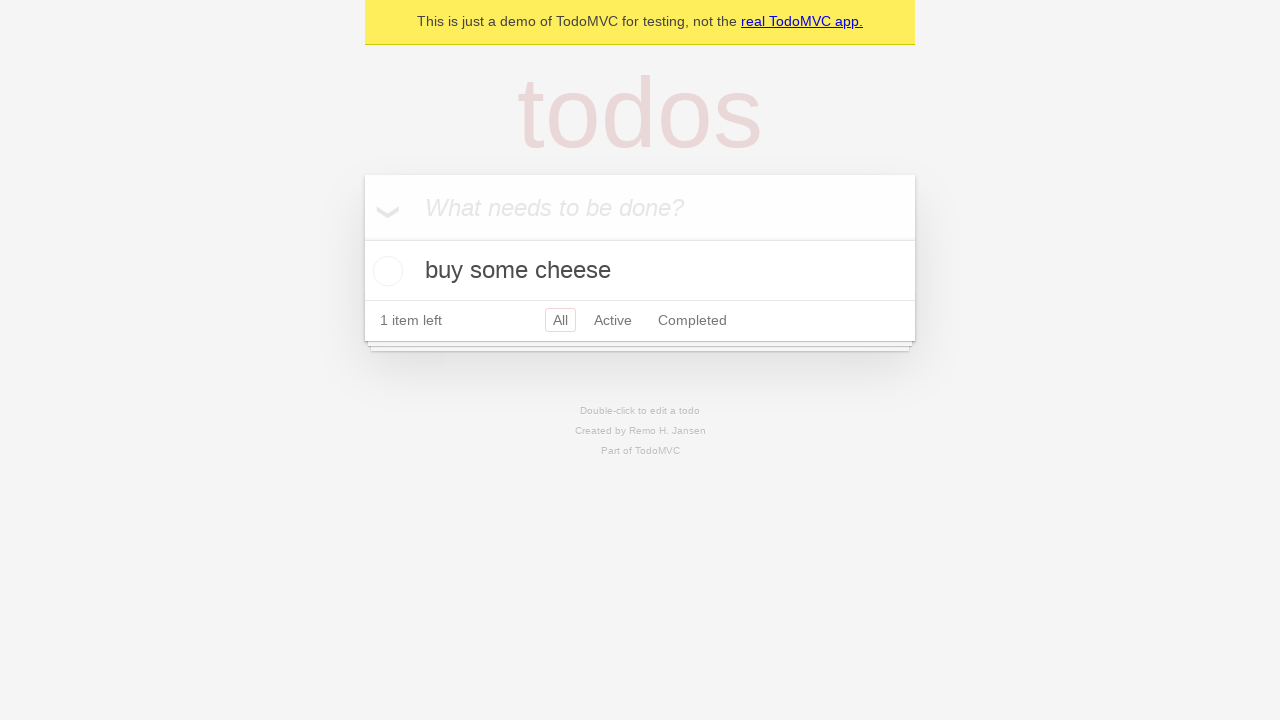

Filled todo input with 'feed the cat' on internal:attr=[placeholder="What needs to be done?"i]
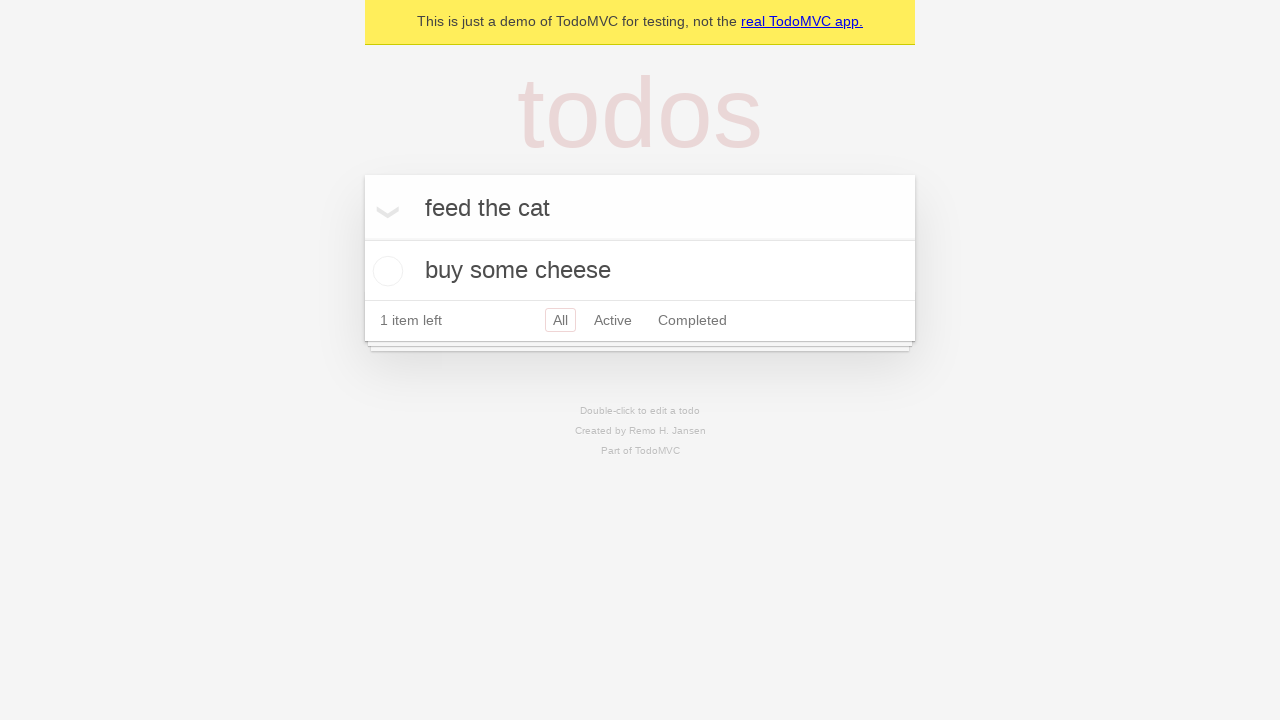

Pressed Enter to create second todo item on internal:attr=[placeholder="What needs to be done?"i]
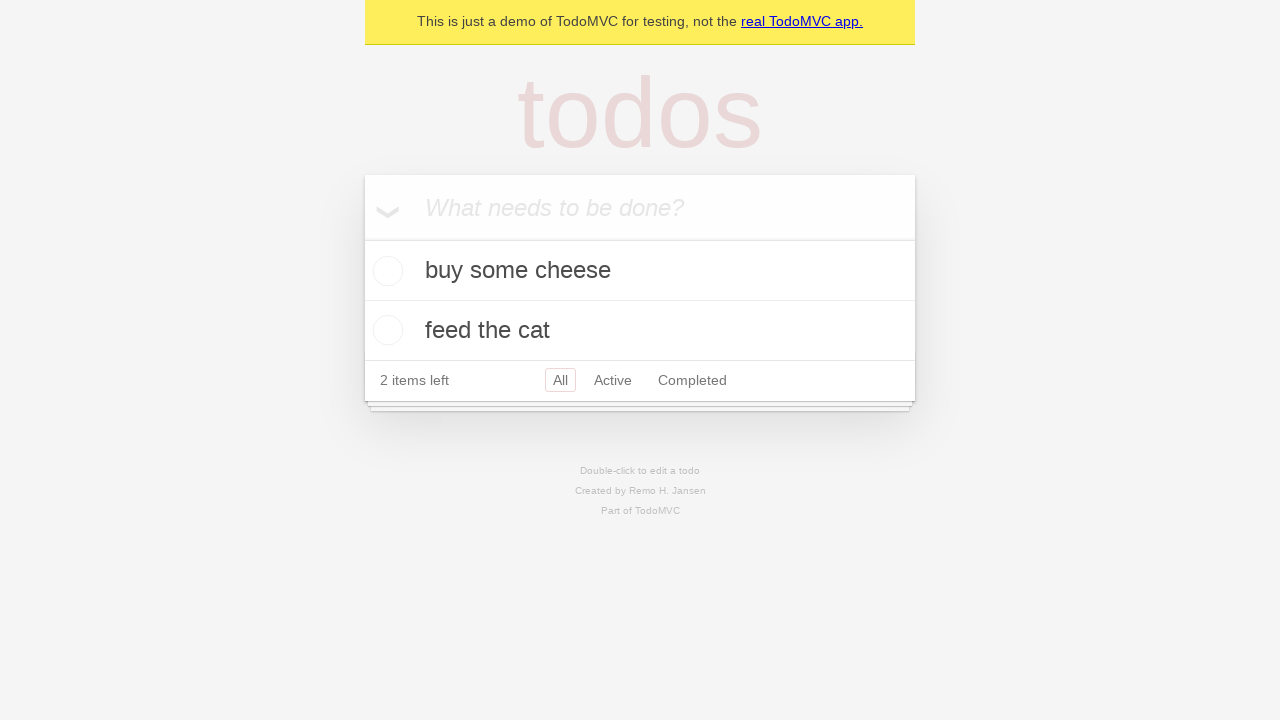

Filled todo input with 'book a doctors appointment' on internal:attr=[placeholder="What needs to be done?"i]
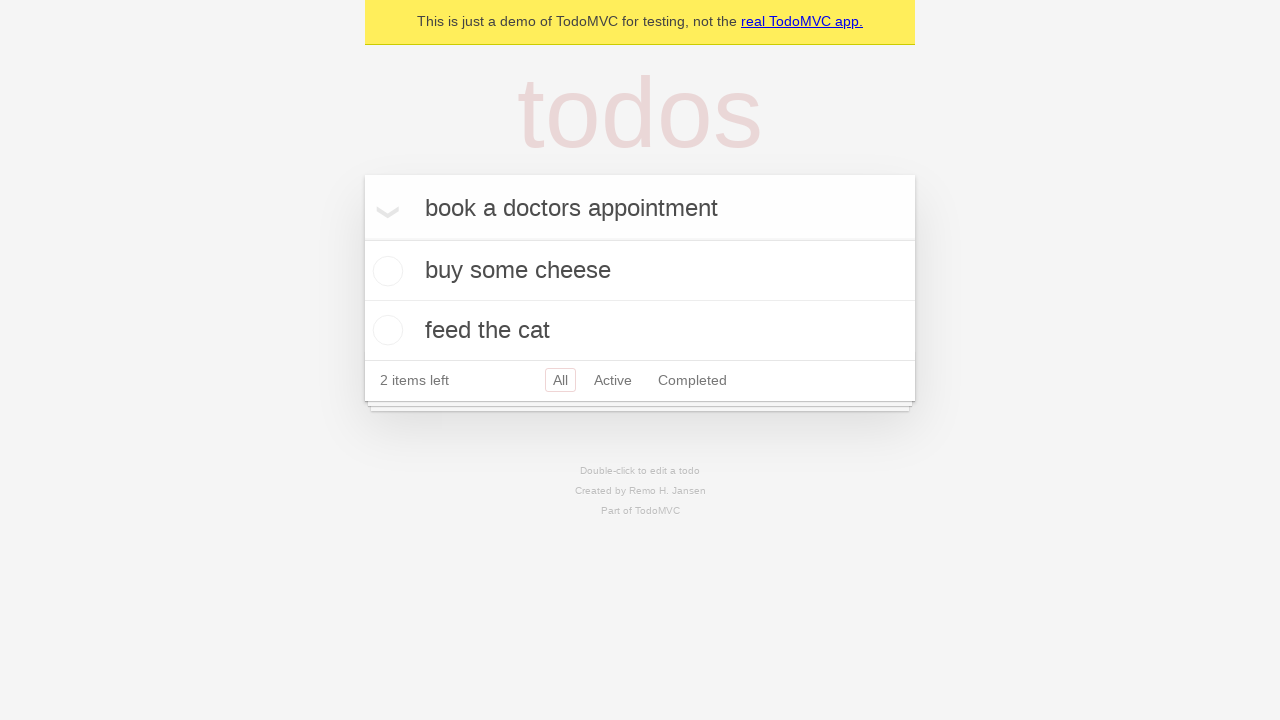

Pressed Enter to create third todo item on internal:attr=[placeholder="What needs to be done?"i]
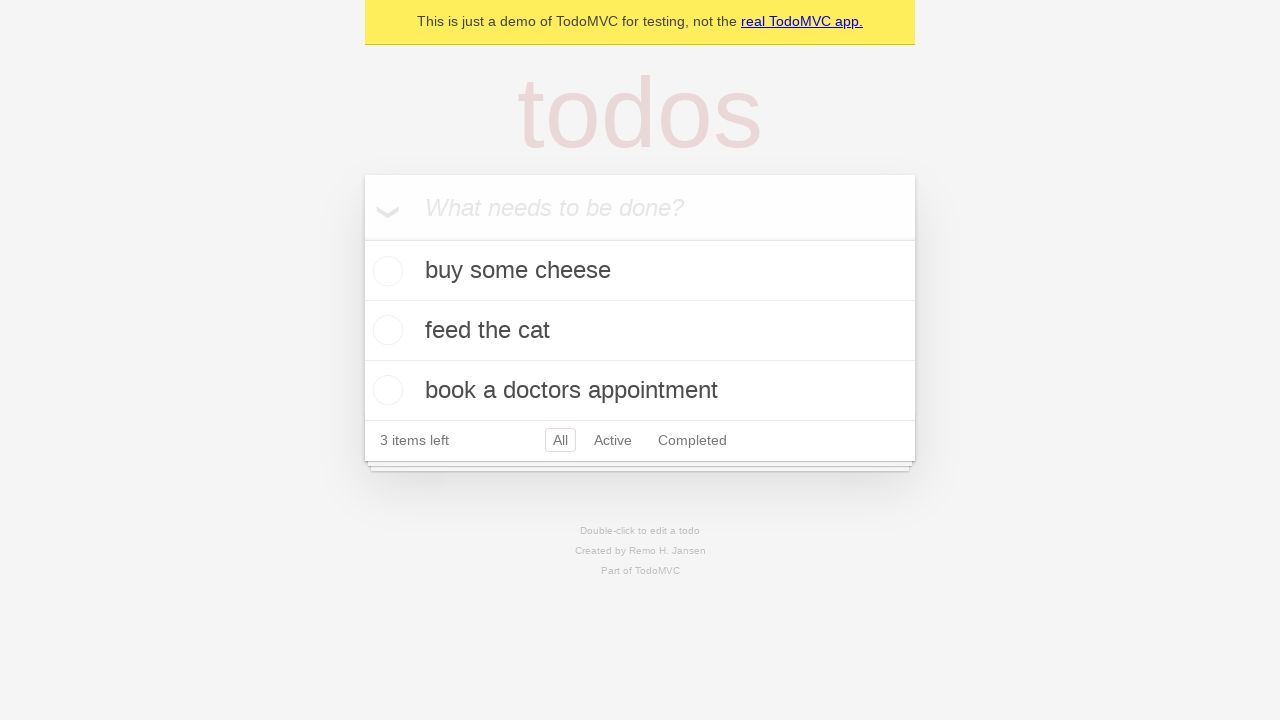

Waited for all three todo items to appear
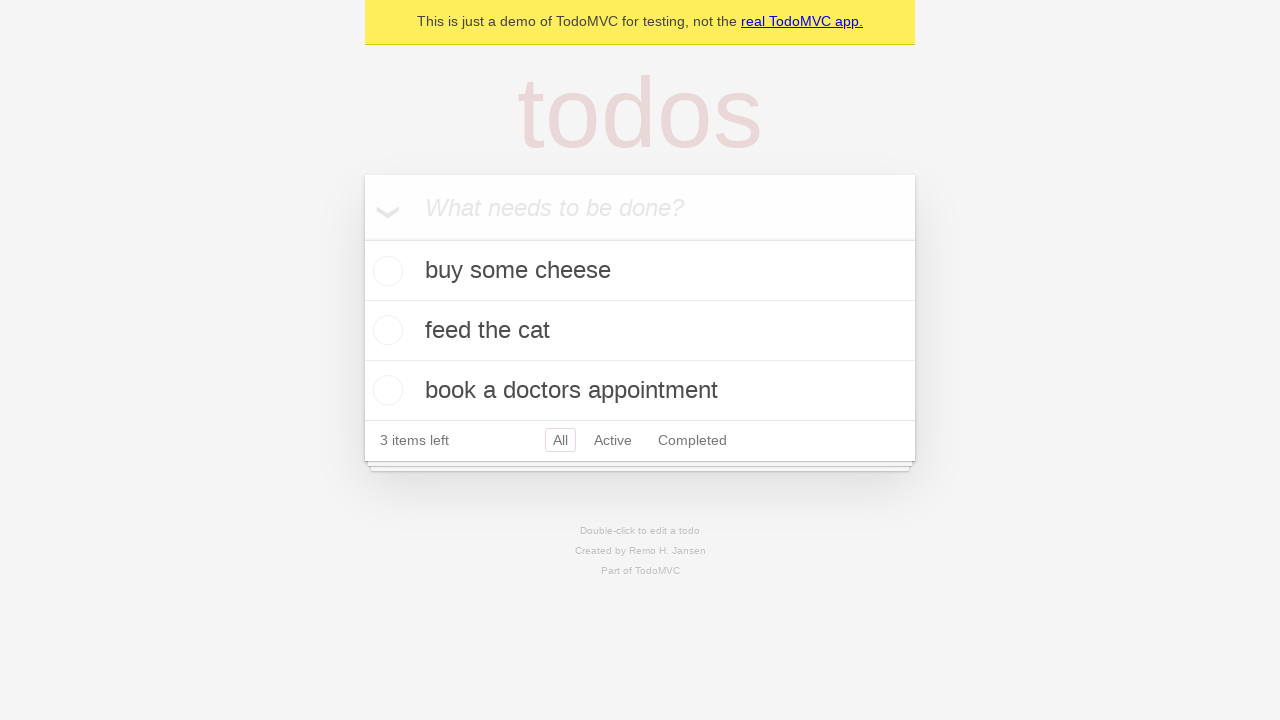

Checked the second todo item as completed at (385, 330) on [data-testid='todo-item'] >> nth=1 >> internal:role=checkbox
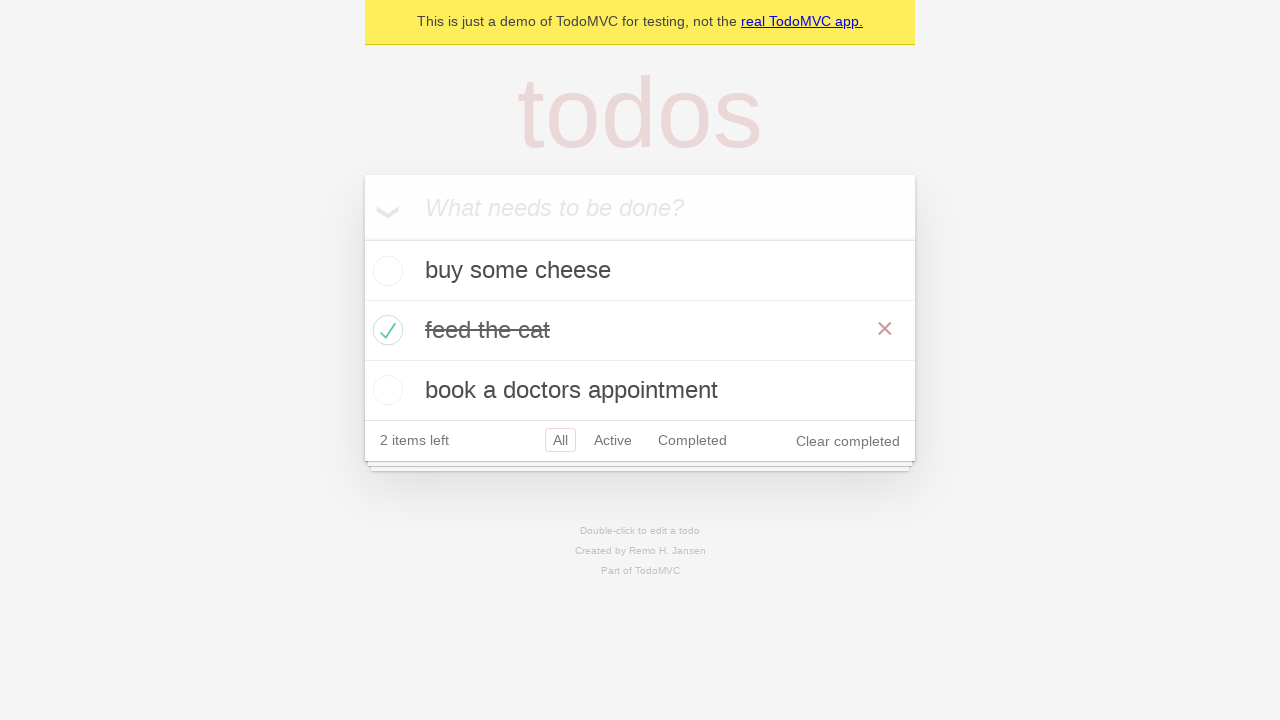

Clicked on 'Completed' filter to display only completed items at (692, 440) on internal:role=link[name="Completed"i]
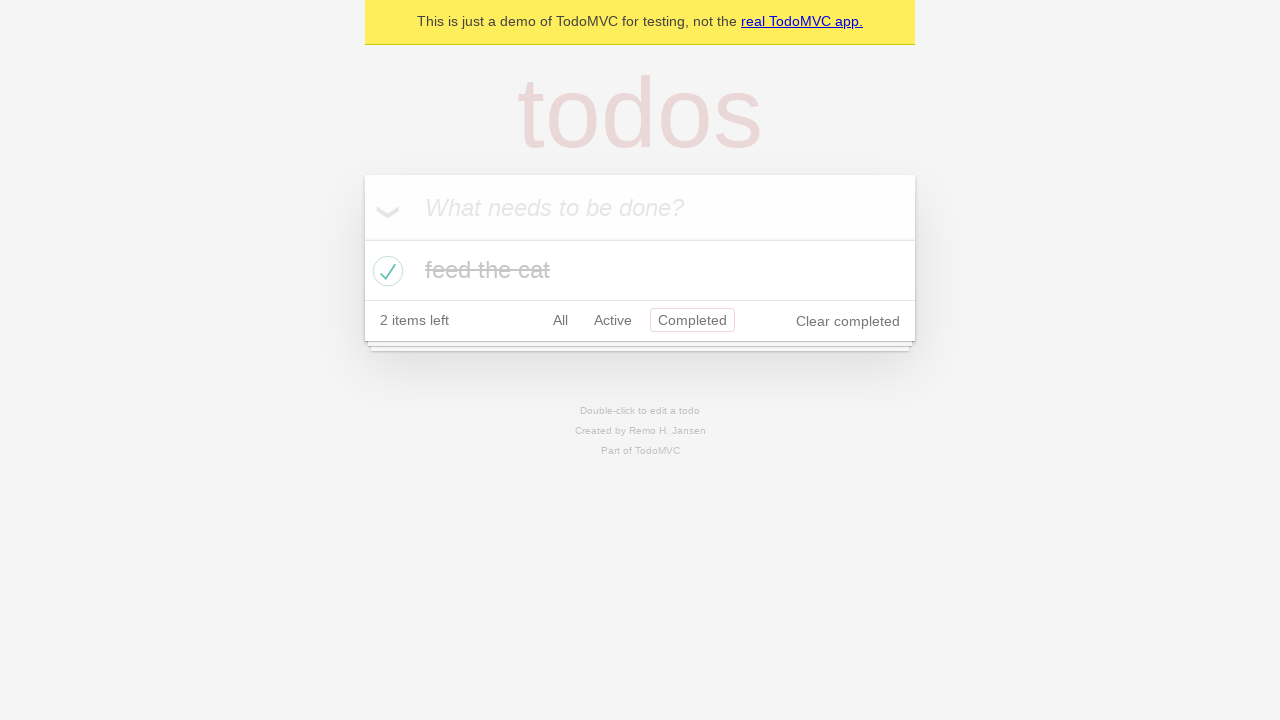

Waited for filtered view to display completed items
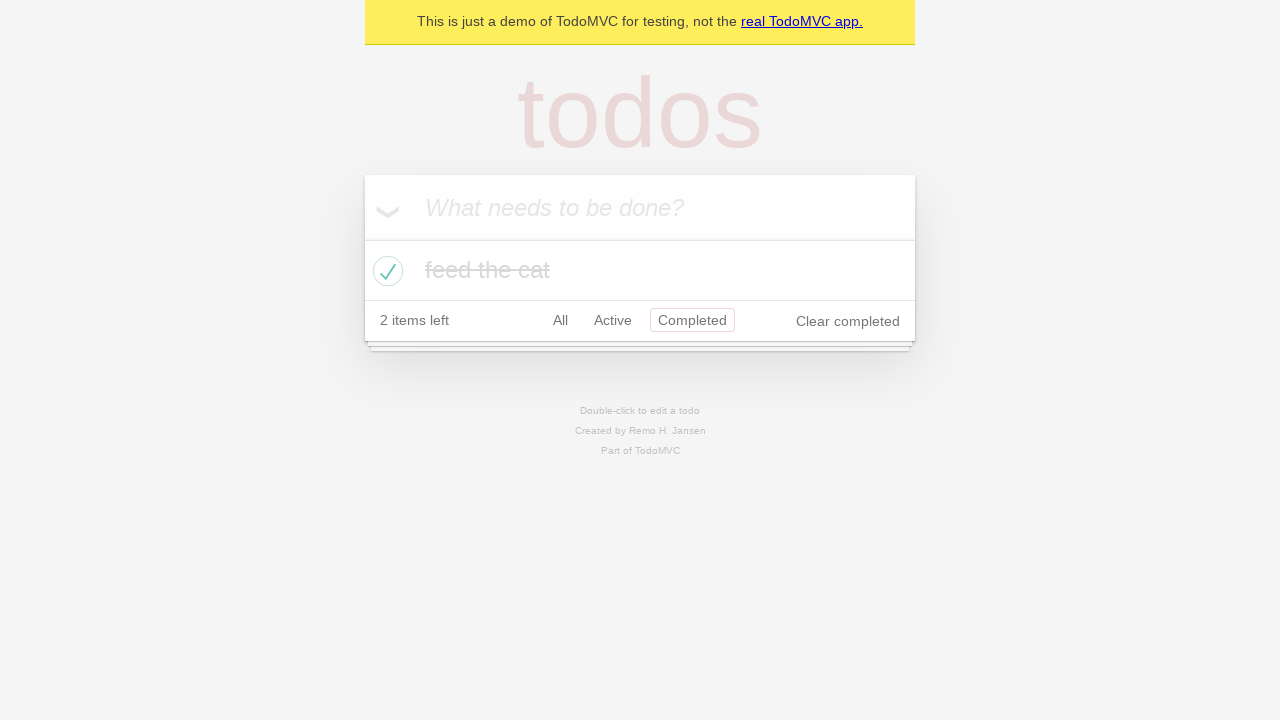

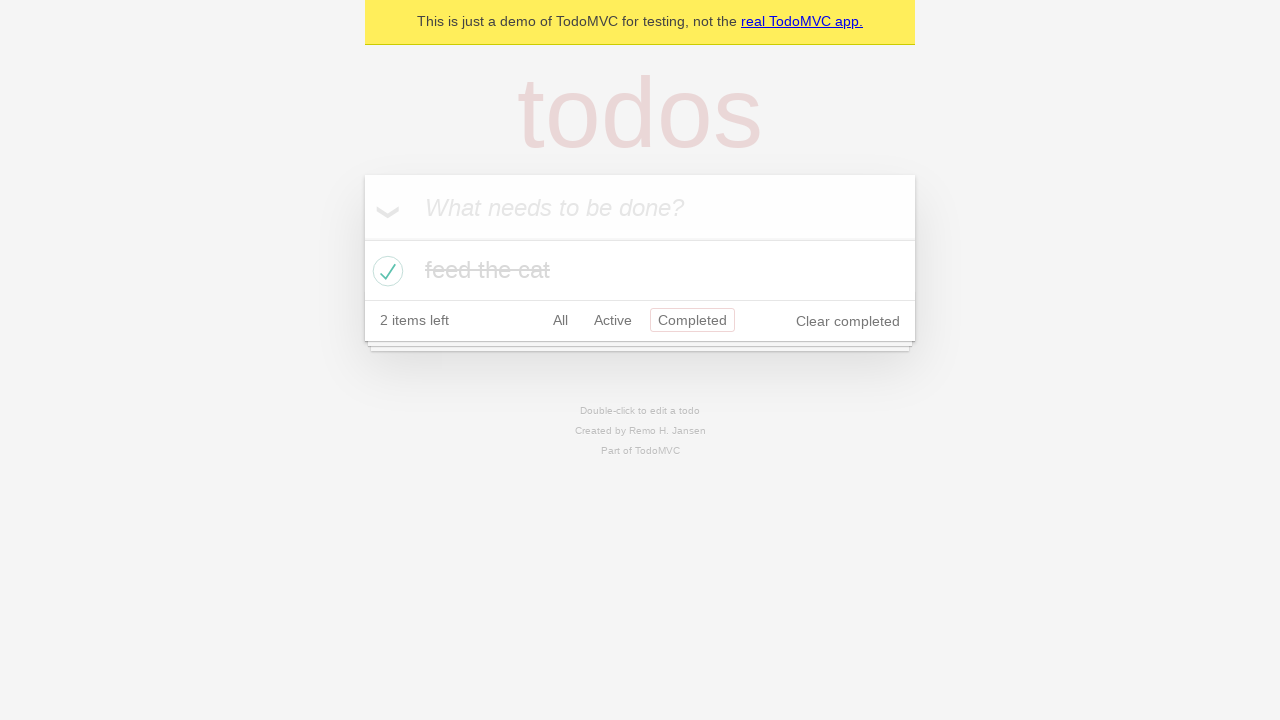